Tests dropdown handling functionality by locating a dropdown element, then iterating through and selecting each option in the dropdown menu.

Starting URL: https://www.rahulshettyacademy.com/AutomationPractice/

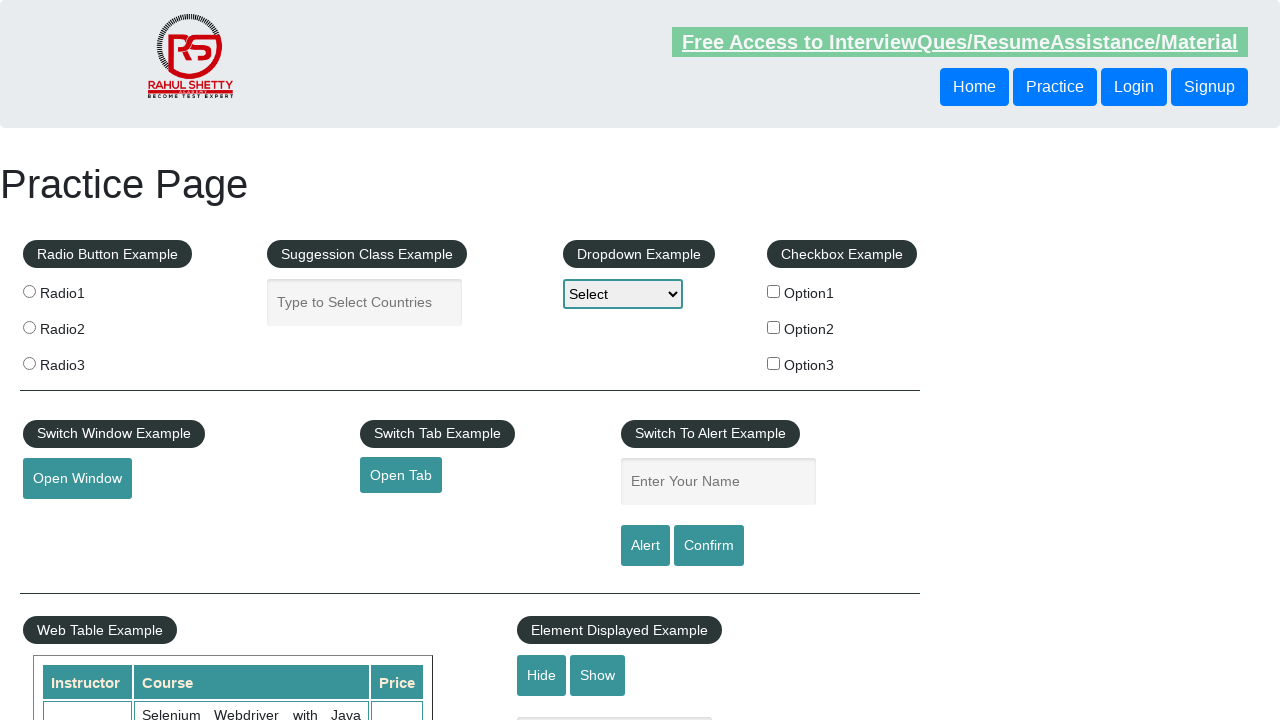

Dropdown element located and waited for visibility
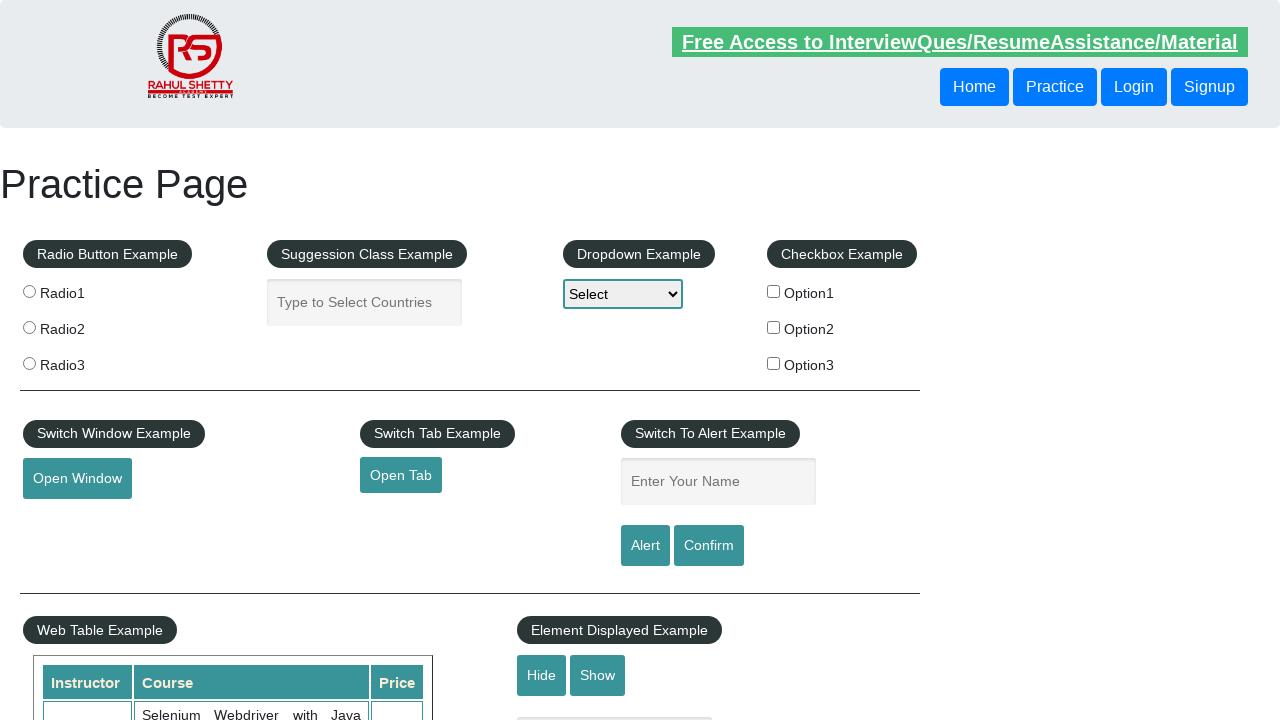

Found 4 options in dropdown
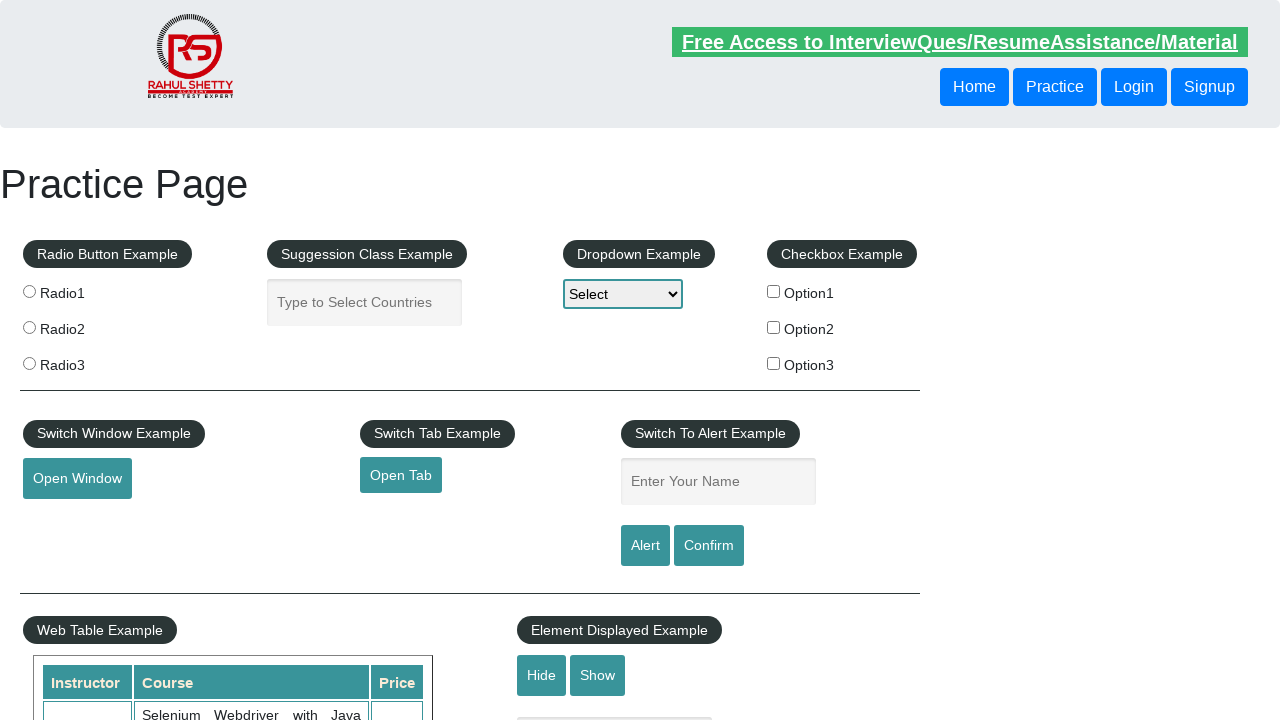

Selected dropdown option with value 'option1' on select#dropdown-class-example
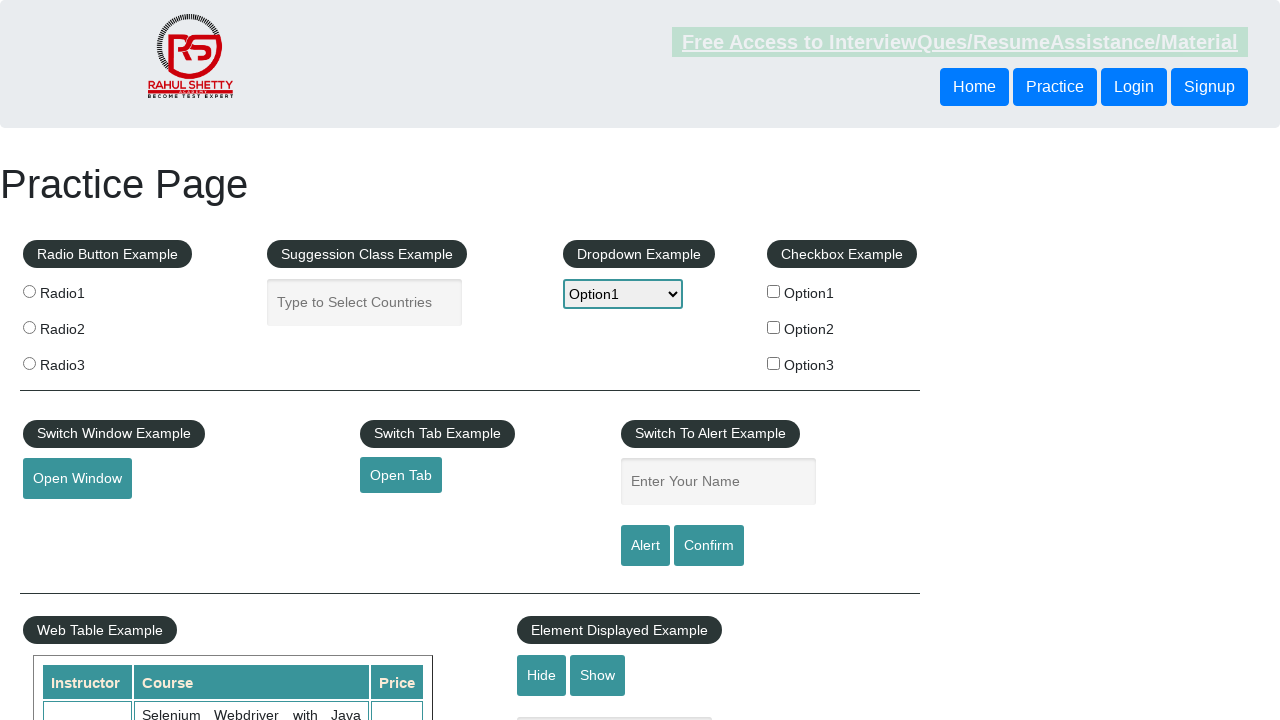

Selected dropdown option with value 'option2' on select#dropdown-class-example
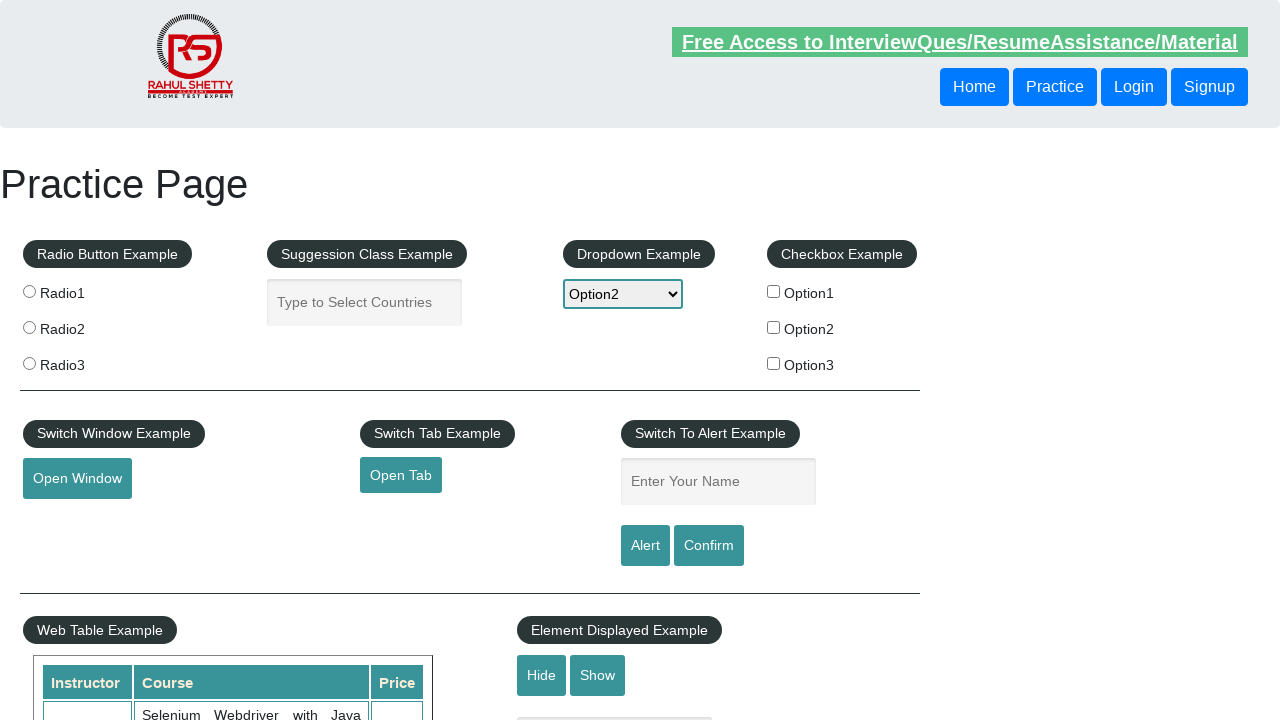

Selected dropdown option with value 'option3' on select#dropdown-class-example
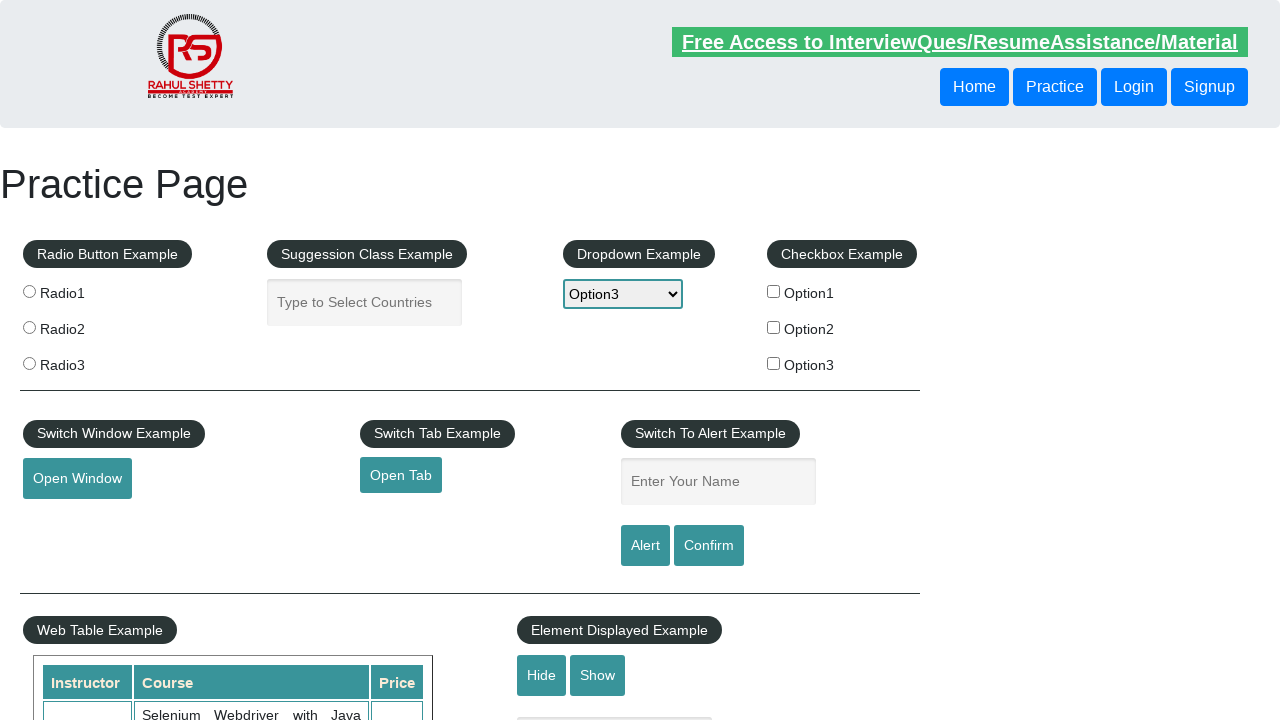

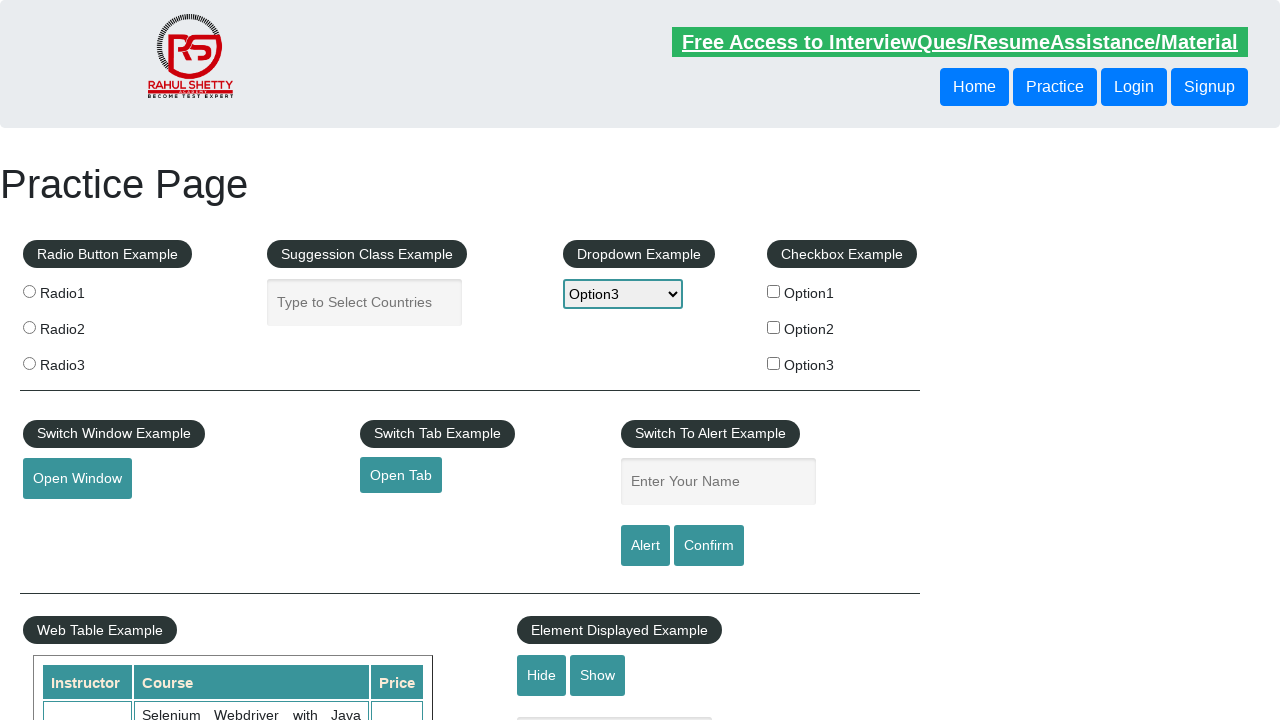